Tests file download functionality by clicking on a PDF download link and verifying the download

Starting URL: https://the-internet.herokuapp.com/download

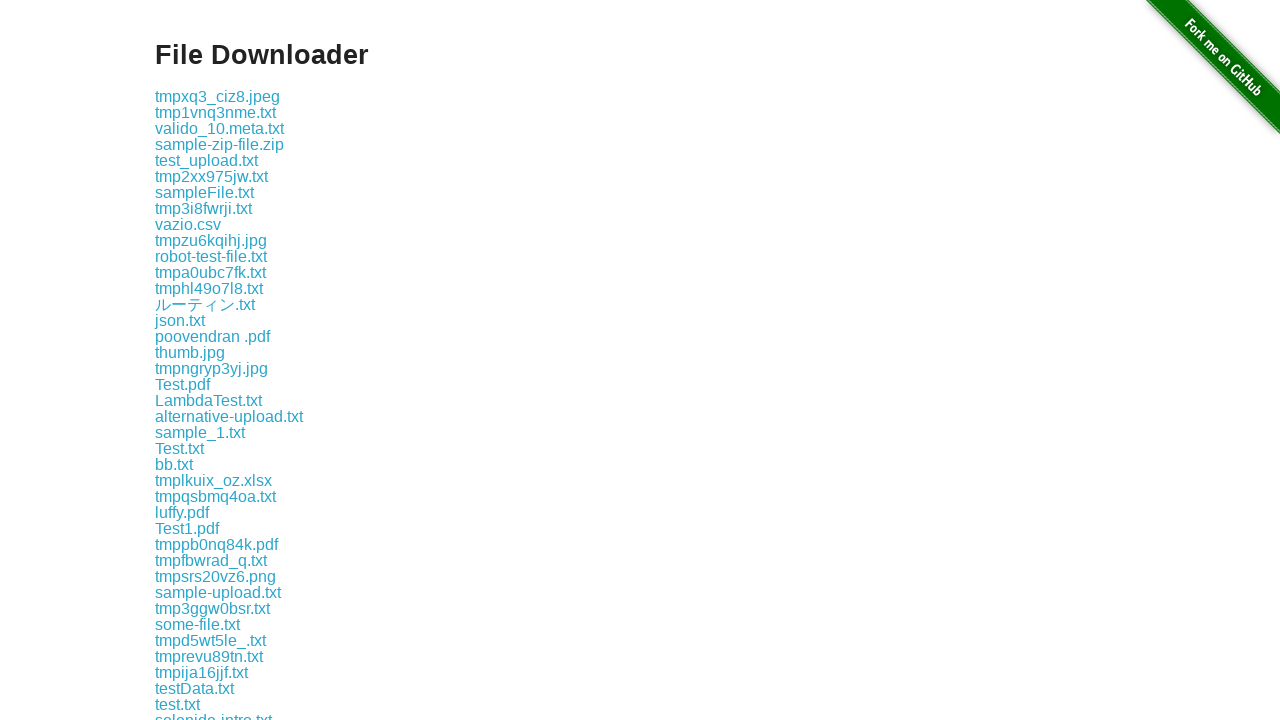

Clicked on the sample.pdf download link at (194, 360) on a[href='download/sample.pdf']
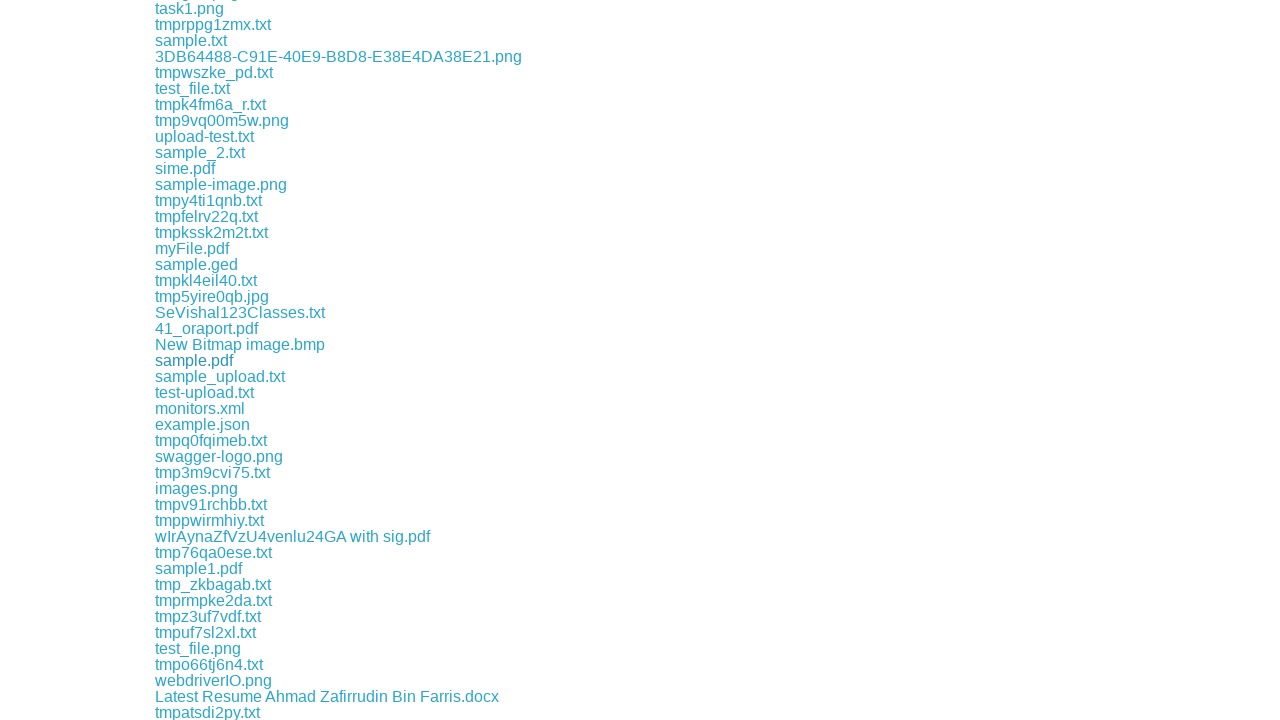

Waited 2 seconds for download to start
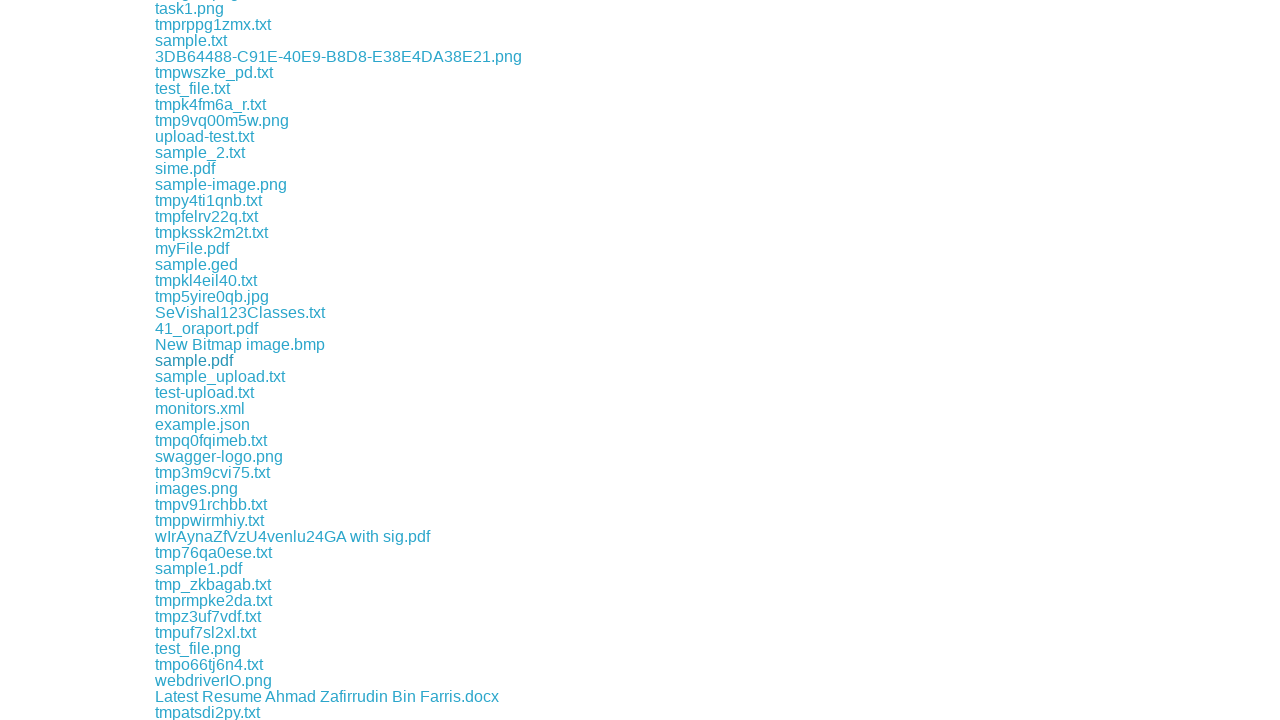

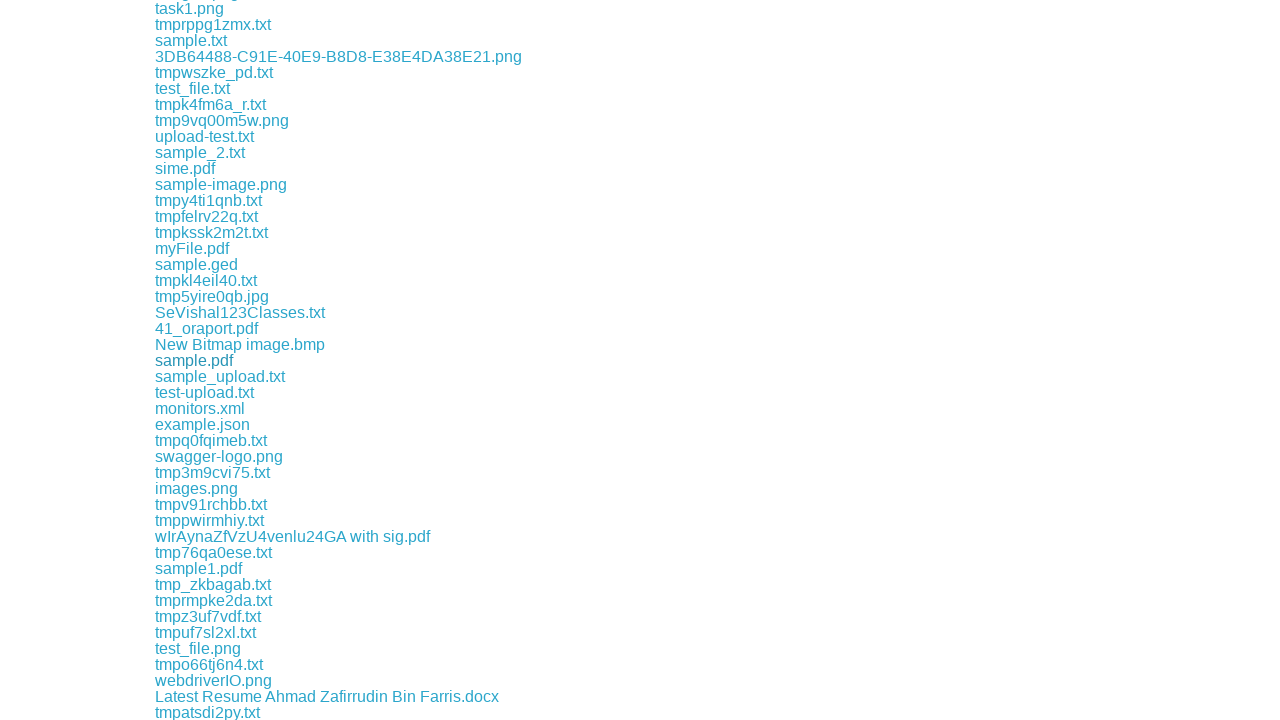